Tests table sorting and pagination functionality by sorting a column, then navigating through pages to find a specific item ("Rice") and retrieve its price

Starting URL: https://rahulshettyacademy.com/seleniumPractise/#/offers

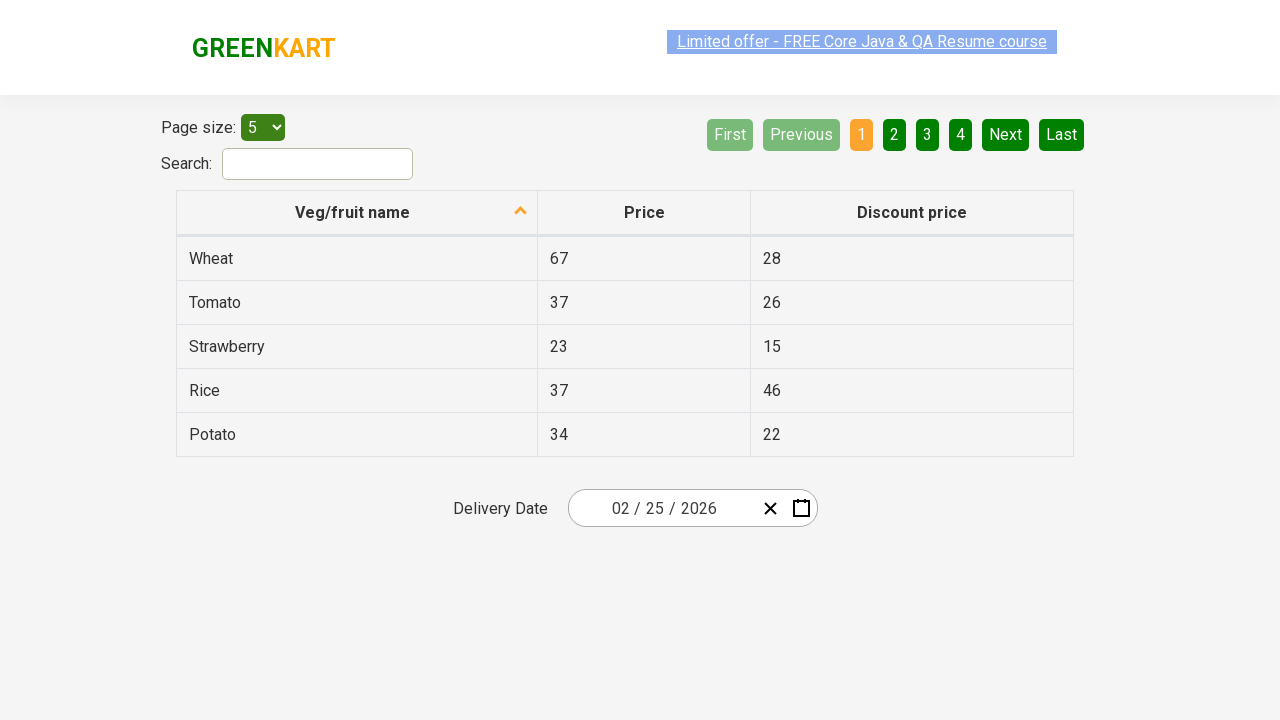

Clicked first column header to sort table at (357, 213) on xpath=//tr/th[1]
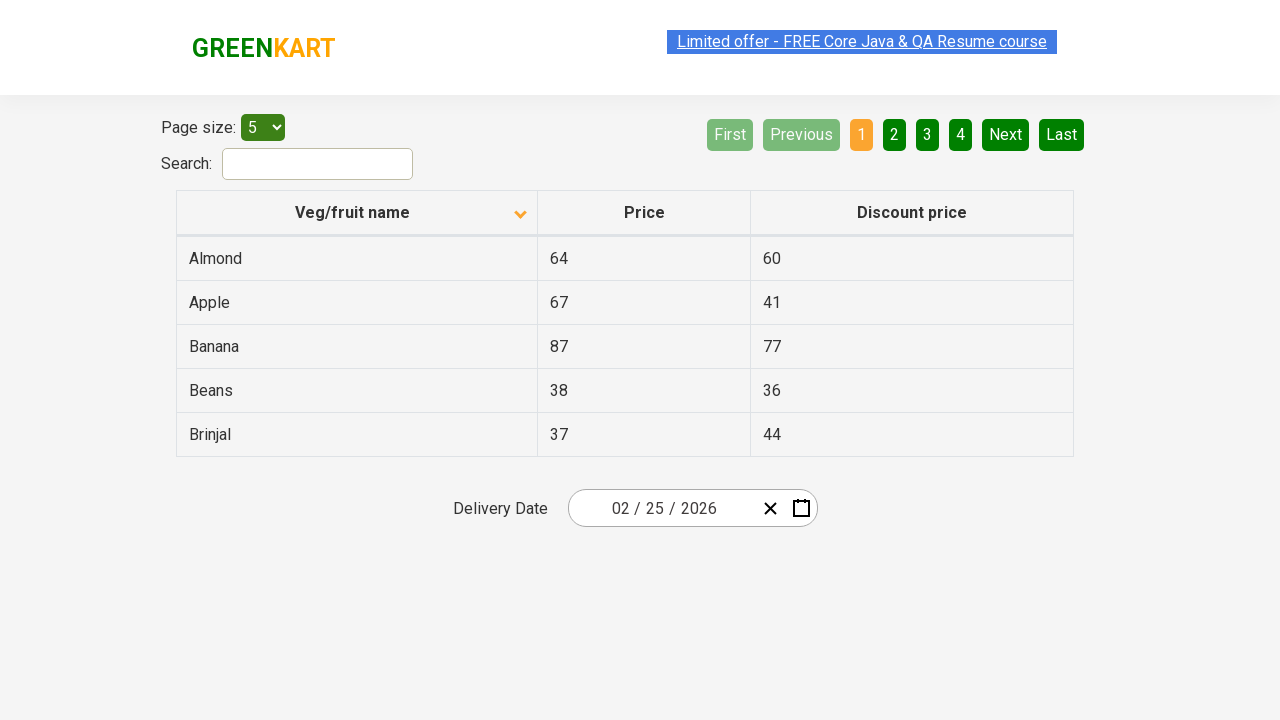

Retrieved all rows from first column of table
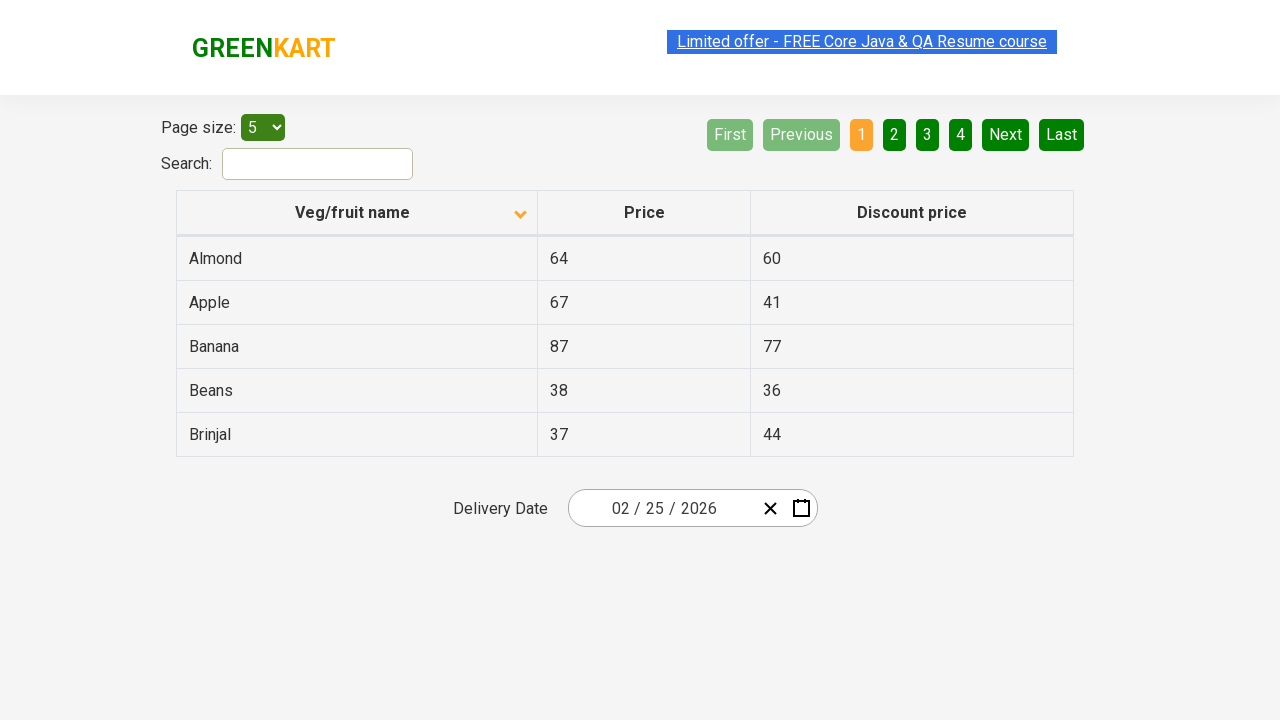

Clicked next page button to continue searching for 'Rice' at (1006, 134) on xpath=/html/body/div/div/div/div/div/div/div/div/div[2]/ul/li[7]/a
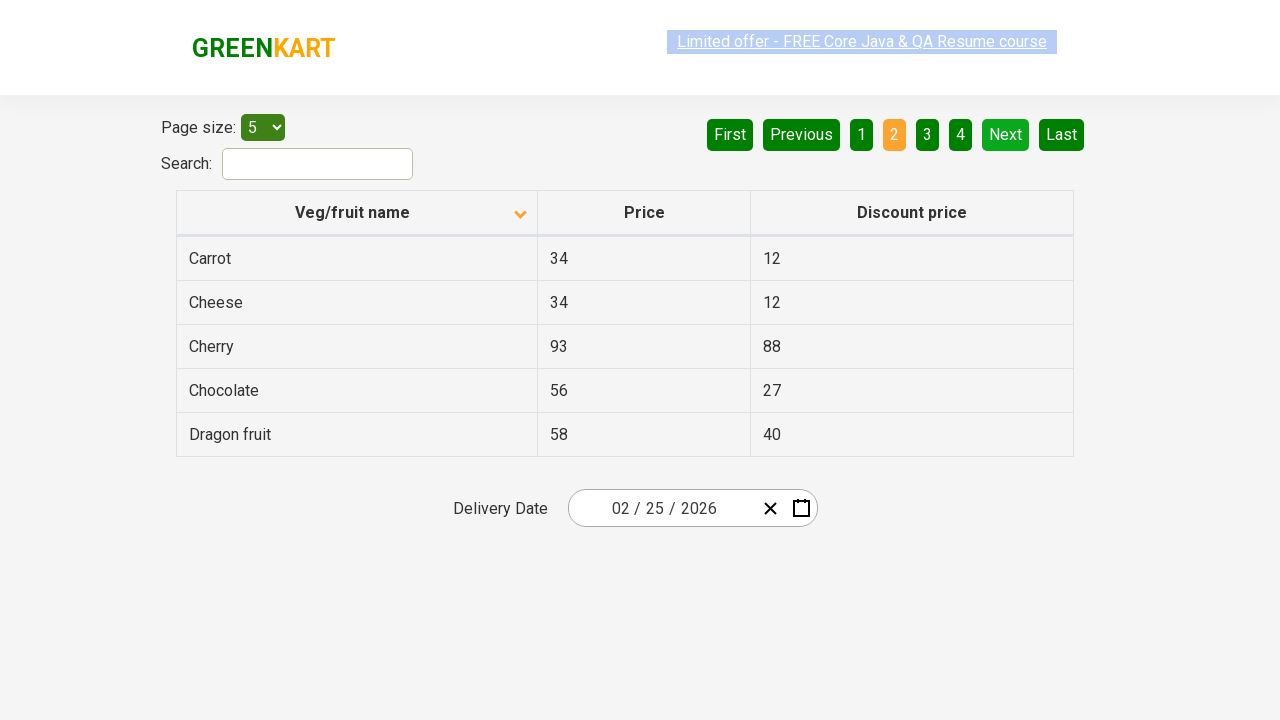

Retrieved all rows from first column of table
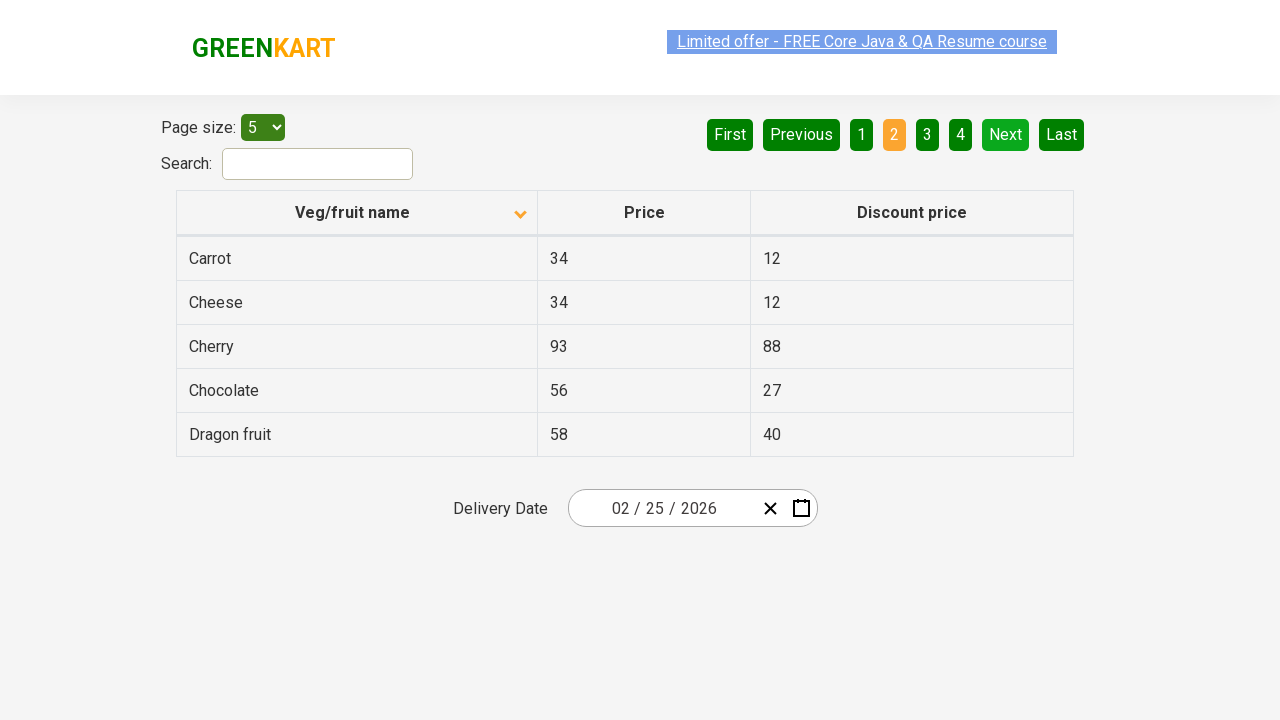

Clicked next page button to continue searching for 'Rice' at (1006, 134) on xpath=/html/body/div/div/div/div/div/div/div/div/div[2]/ul/li[7]/a
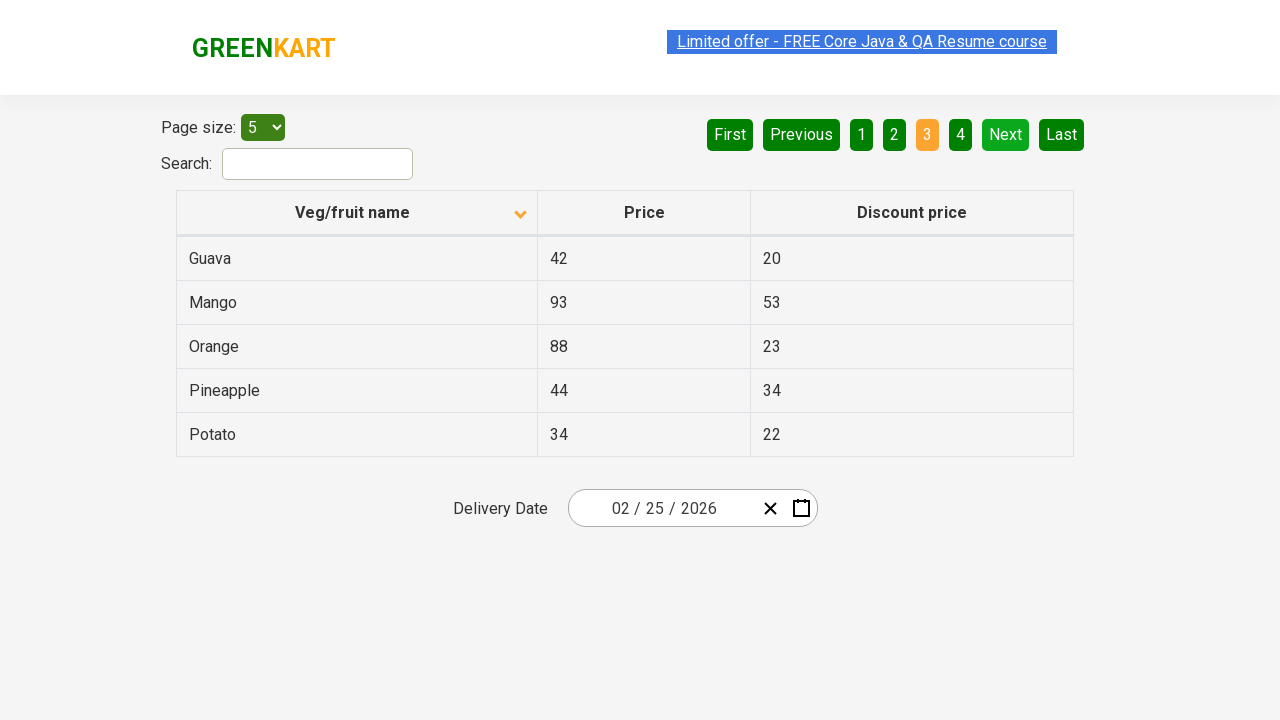

Retrieved all rows from first column of table
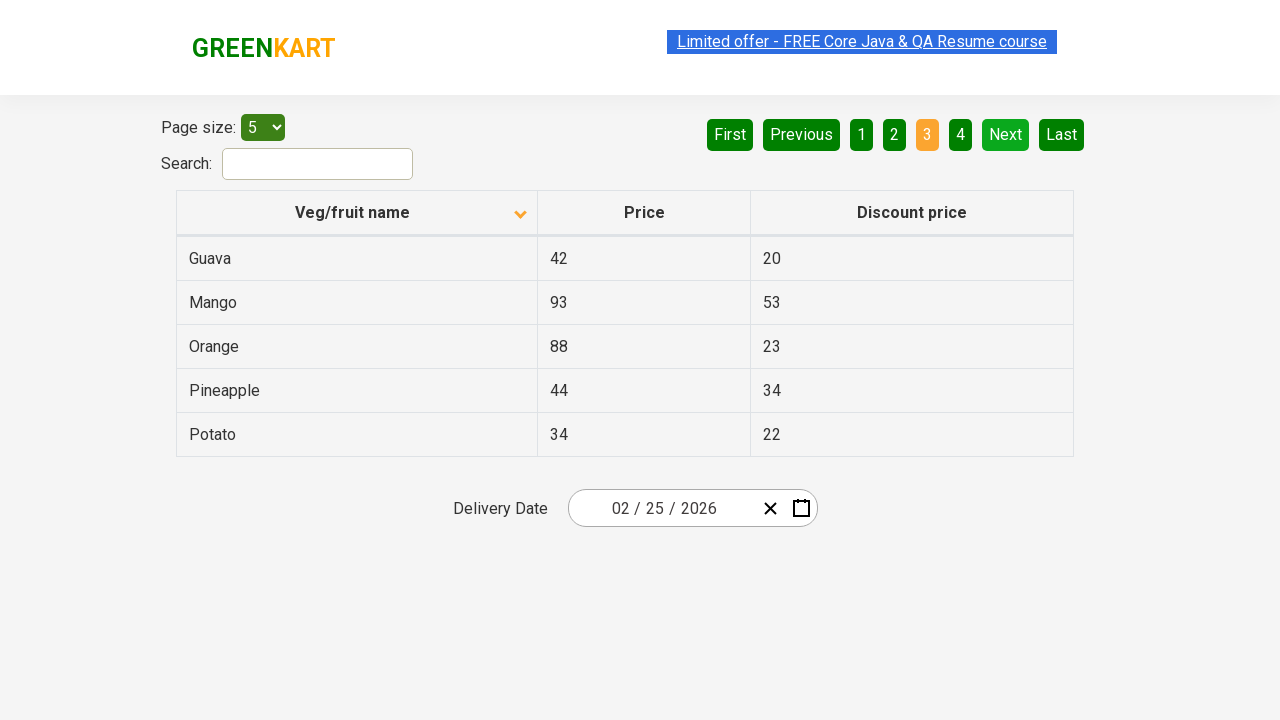

Clicked next page button to continue searching for 'Rice' at (1006, 134) on xpath=/html/body/div/div/div/div/div/div/div/div/div[2]/ul/li[7]/a
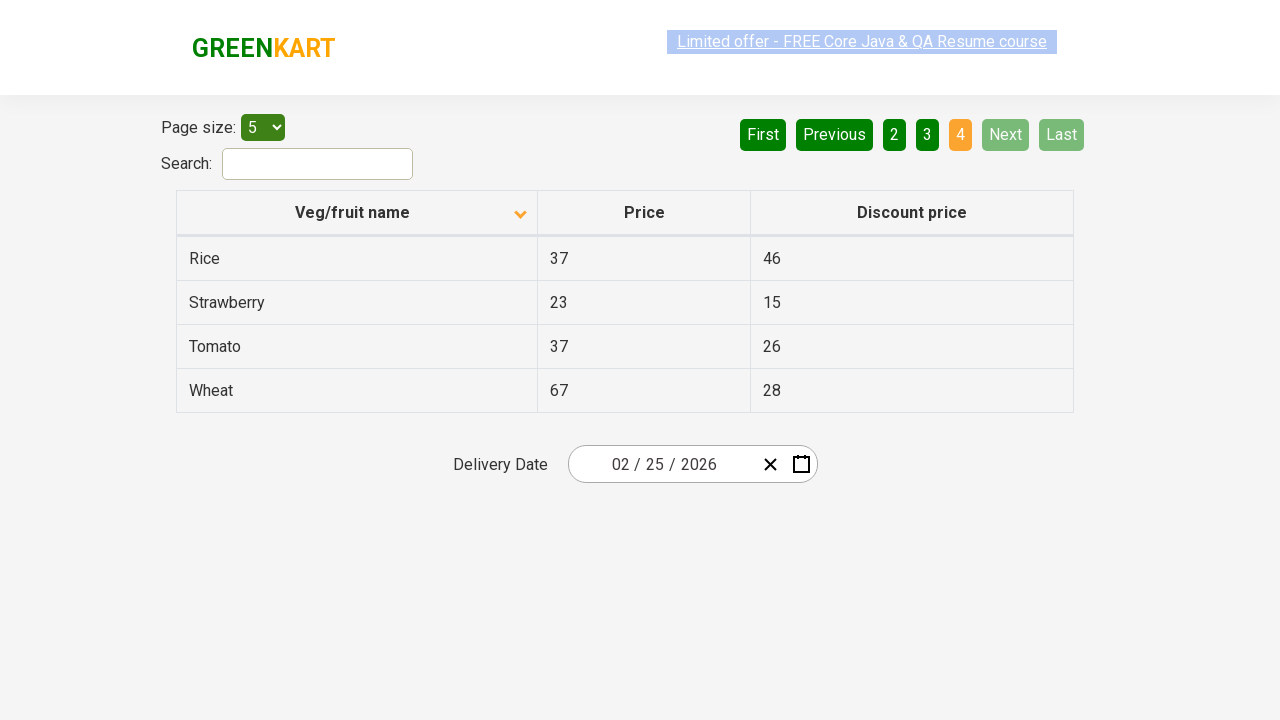

Retrieved all rows from first column of table
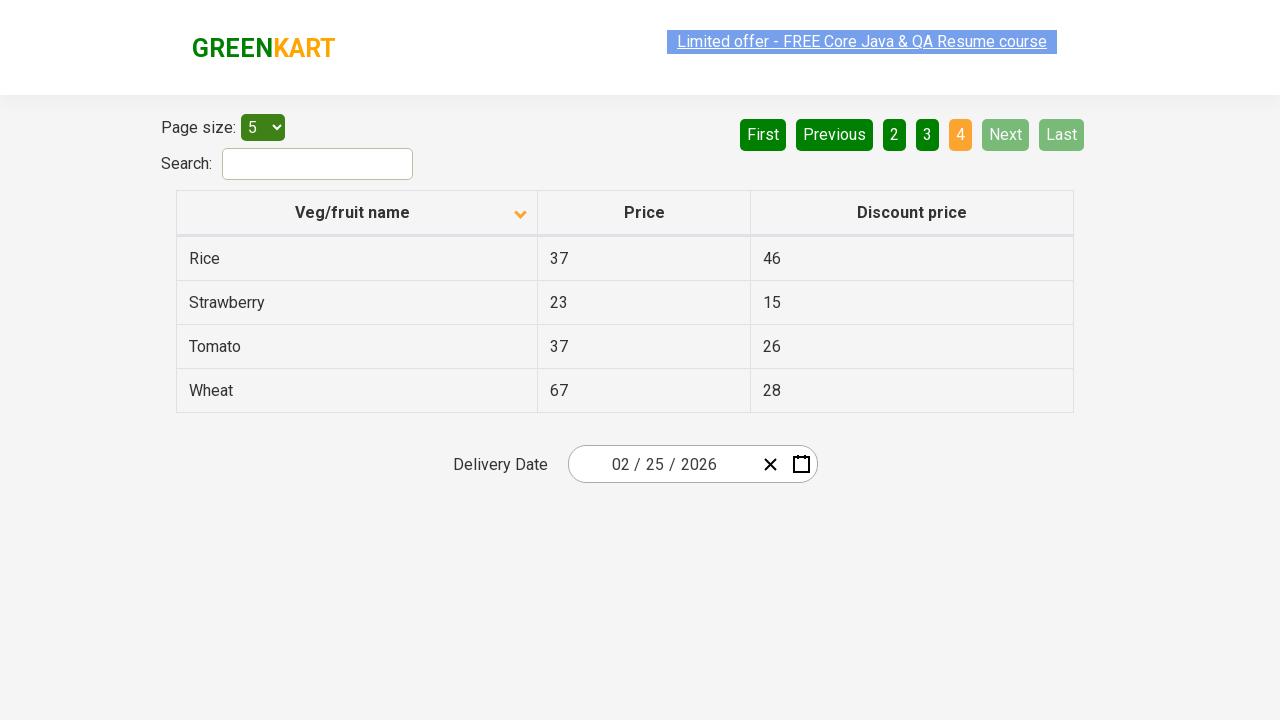

Found 'Rice' in table with price: 37
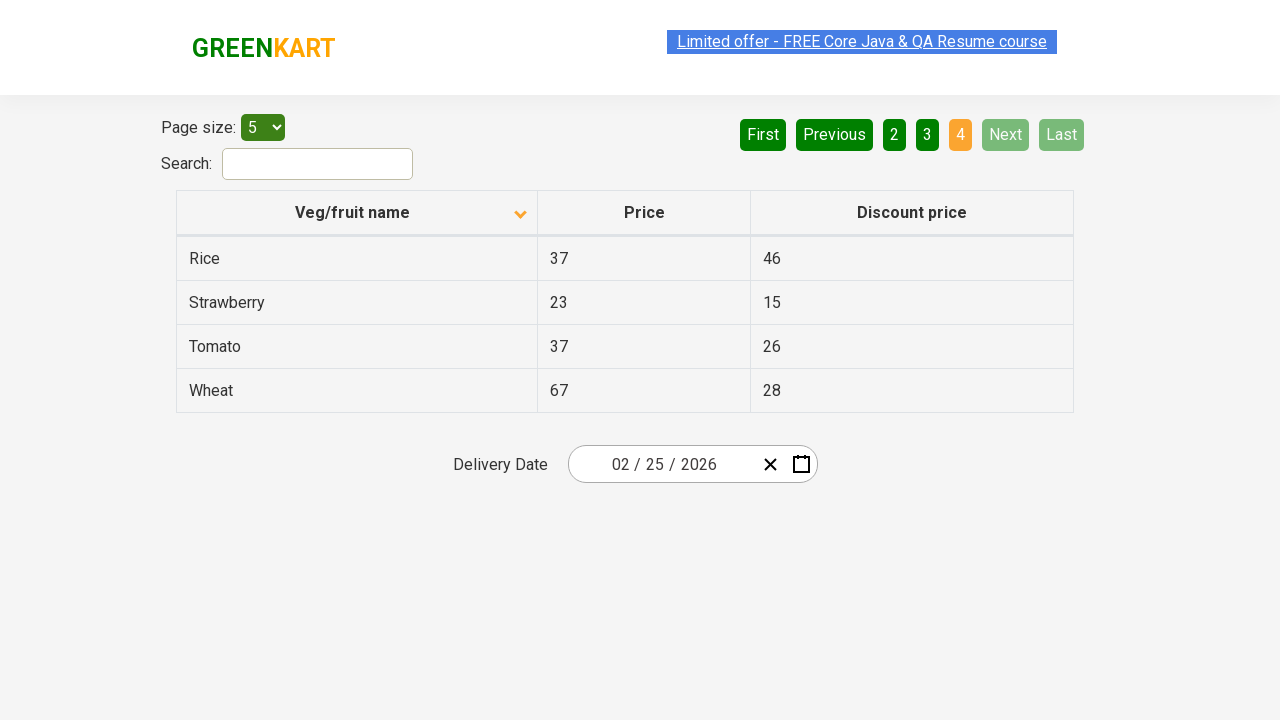

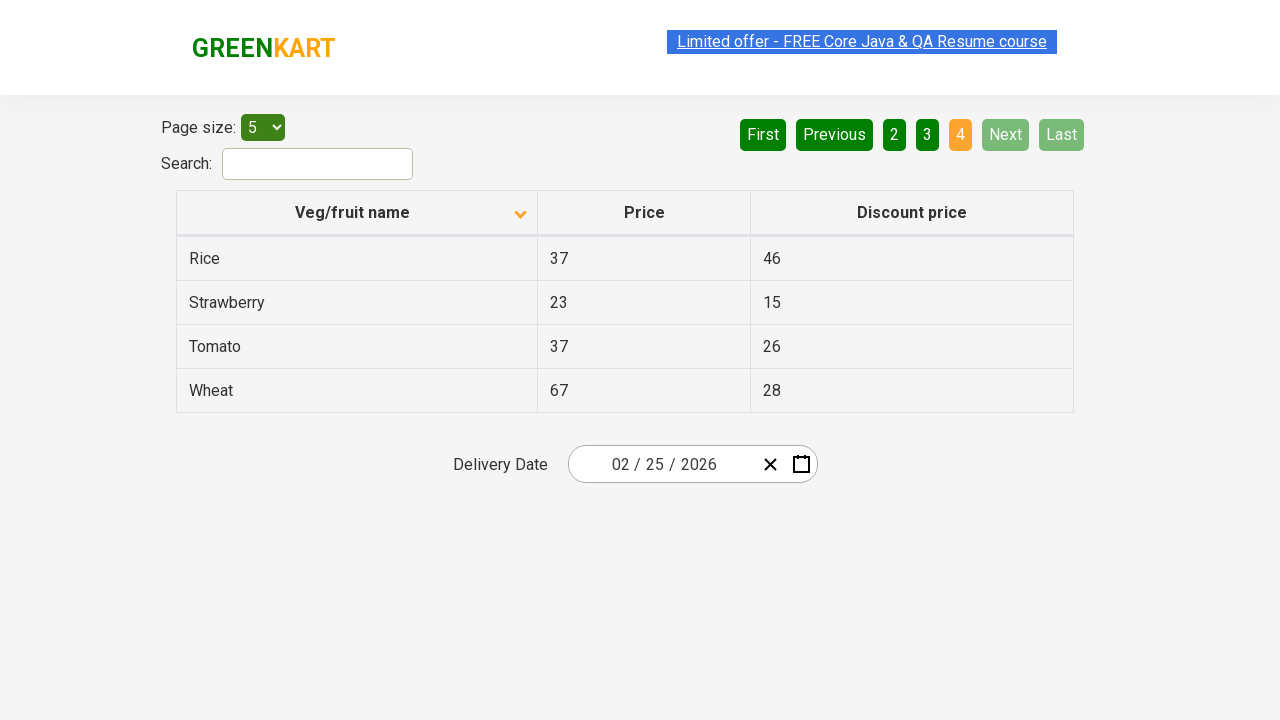